Tests that the "Log in" link on the actitime.com homepage is present, enabled, and clickable by verifying the element exists and clicking it.

Starting URL: https://www.actitime.com/

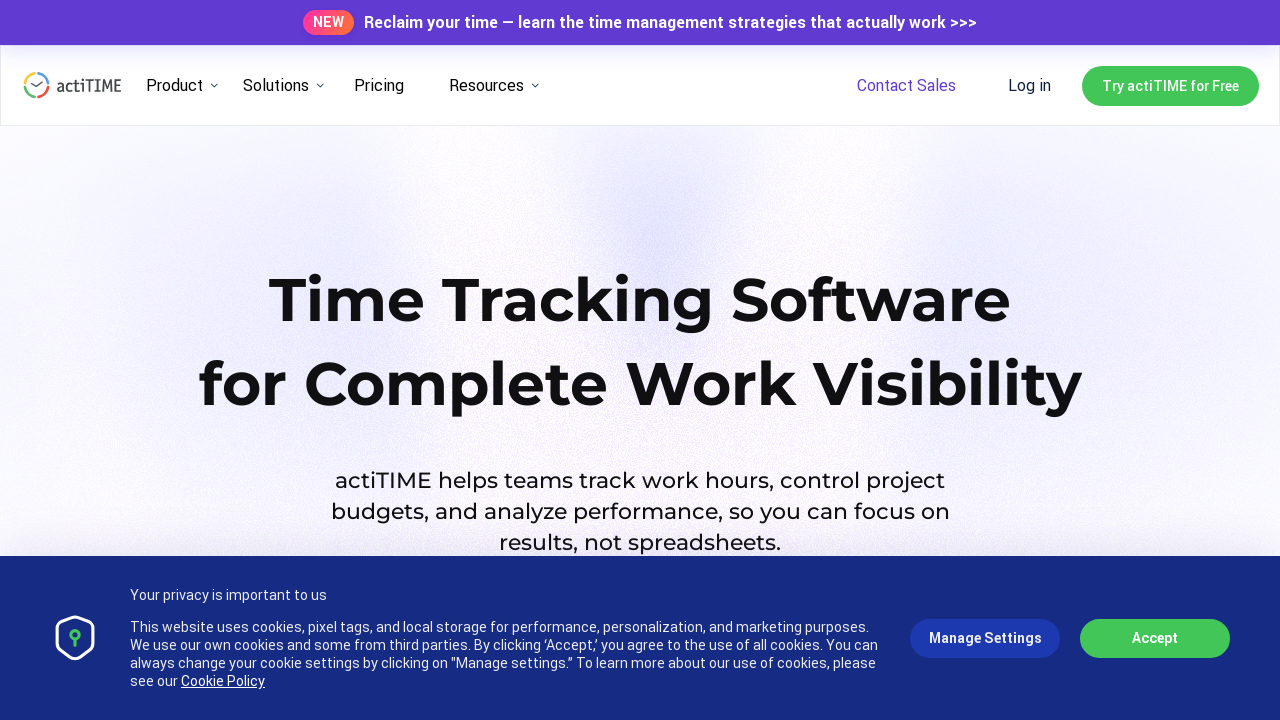

Located the 'Log in' link element on the homepage
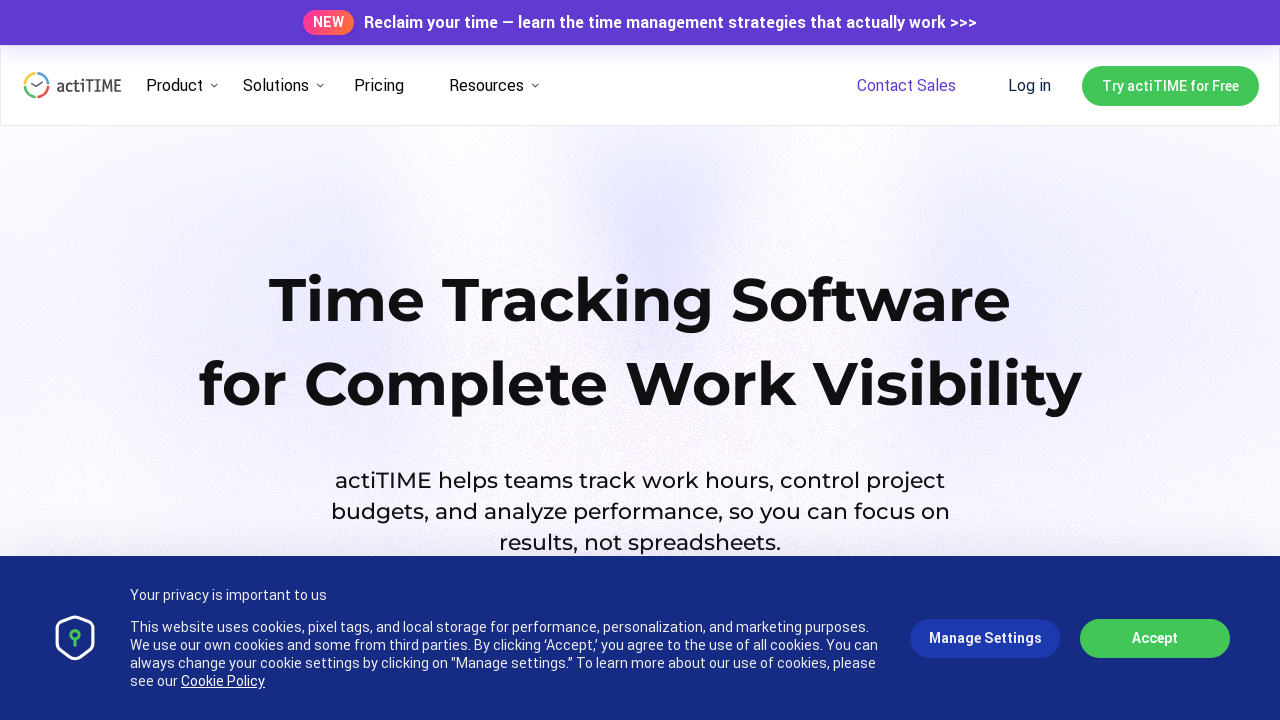

Verified the 'Log in' link is visible
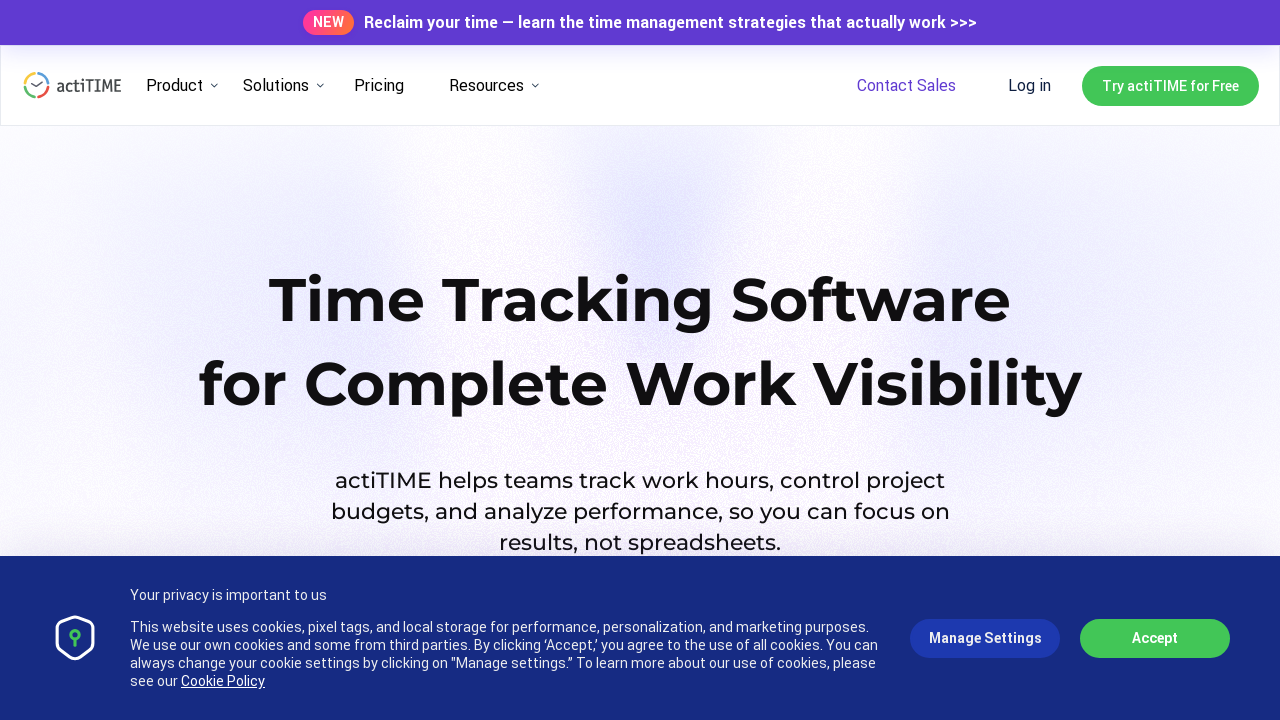

Confirmed the 'Log in' link is enabled
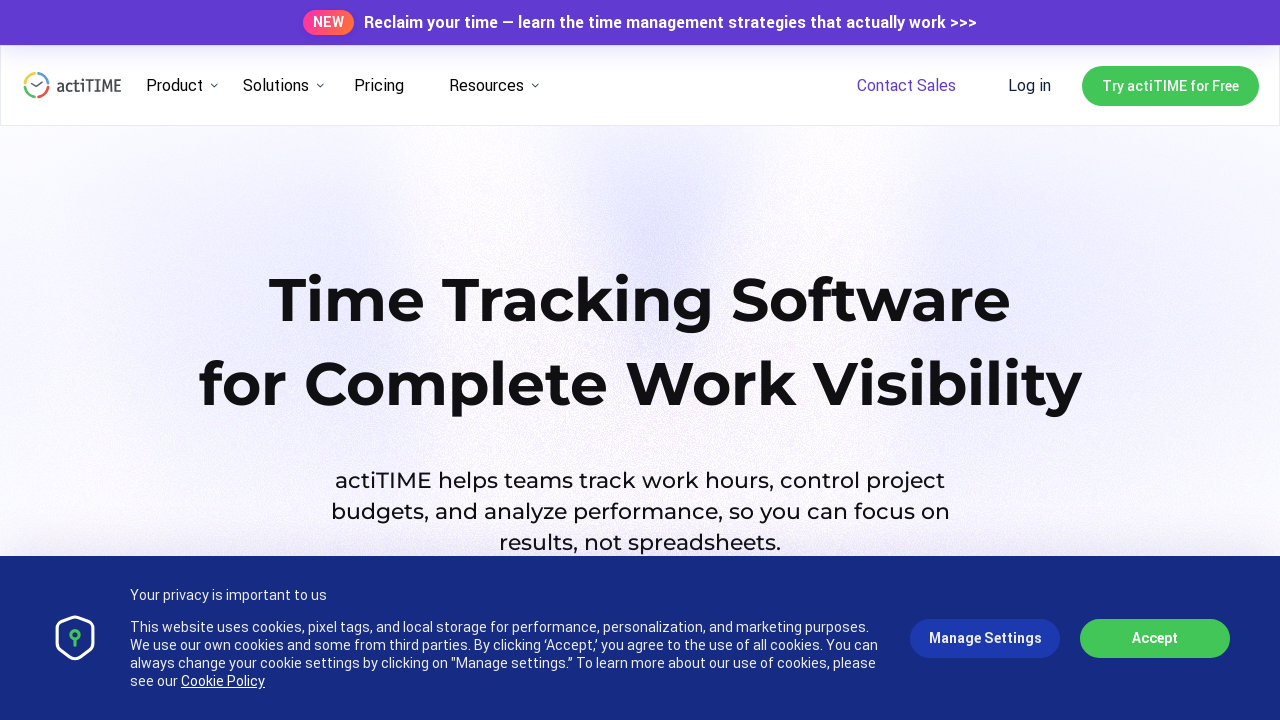

Clicked the 'Log in' link at (1030, 86) on xpath=//a[normalize-space()='Log in']
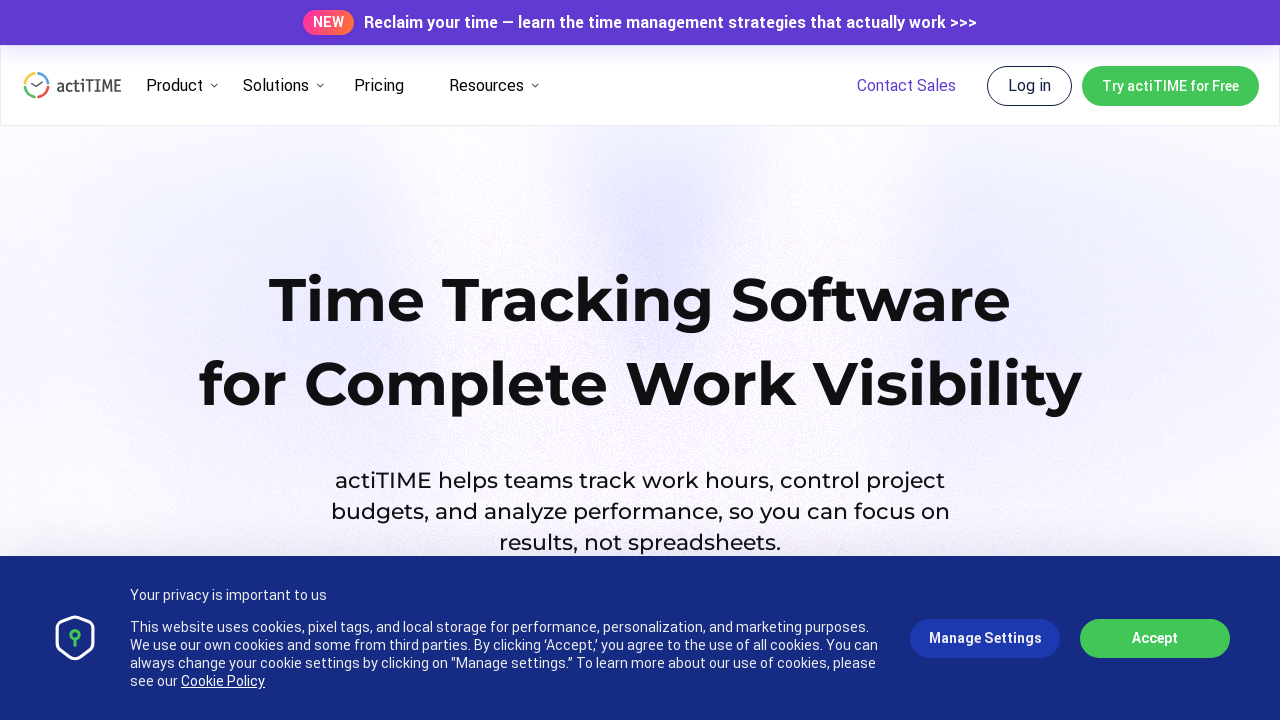

Waited for page to load after clicking 'Log in' link
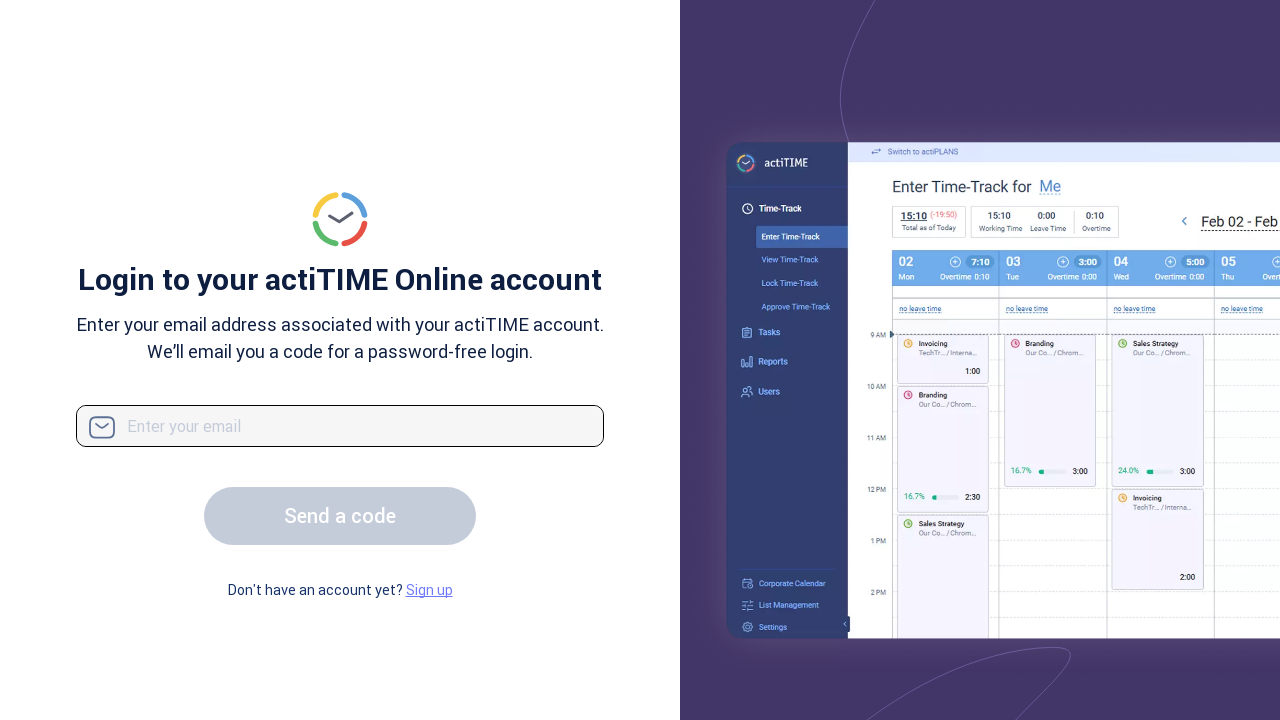

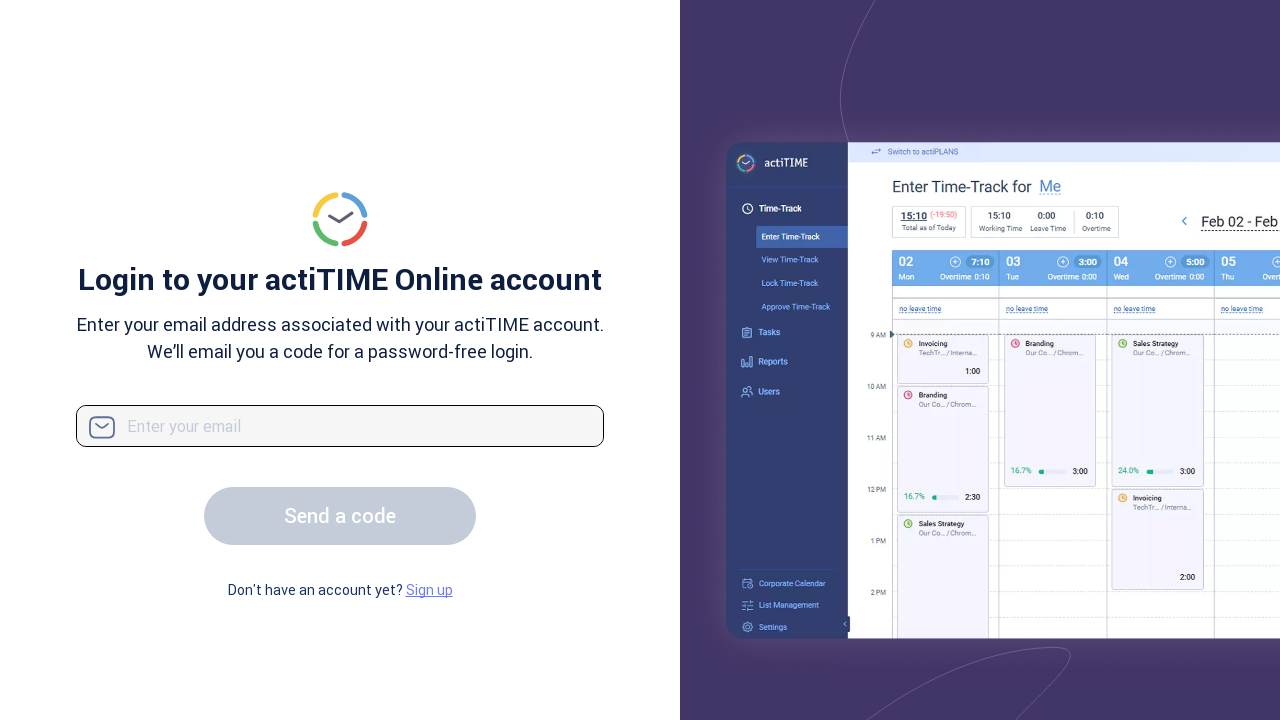